Tests browser window/tab handling by clicking a button that opens a new window, then verifying multiple pages are open in the browser context

Starting URL: https://demo.automationtesting.in/Windows.html

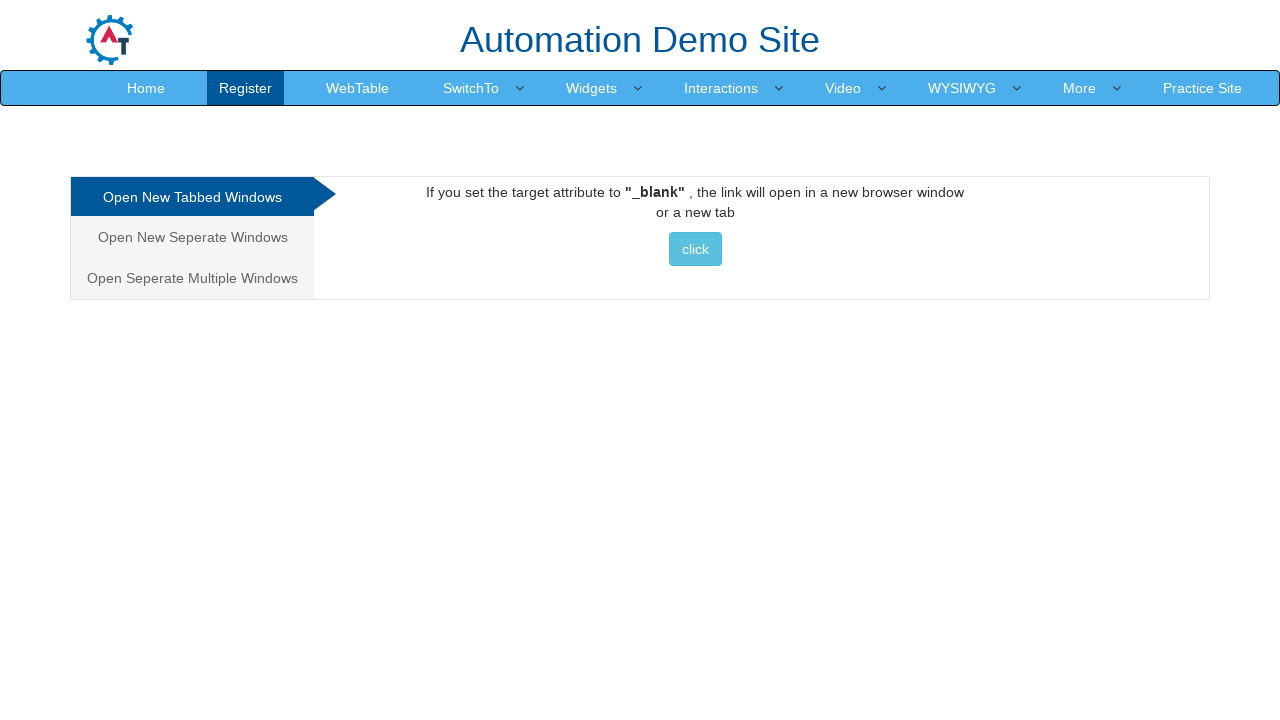

Clicked button to open new window
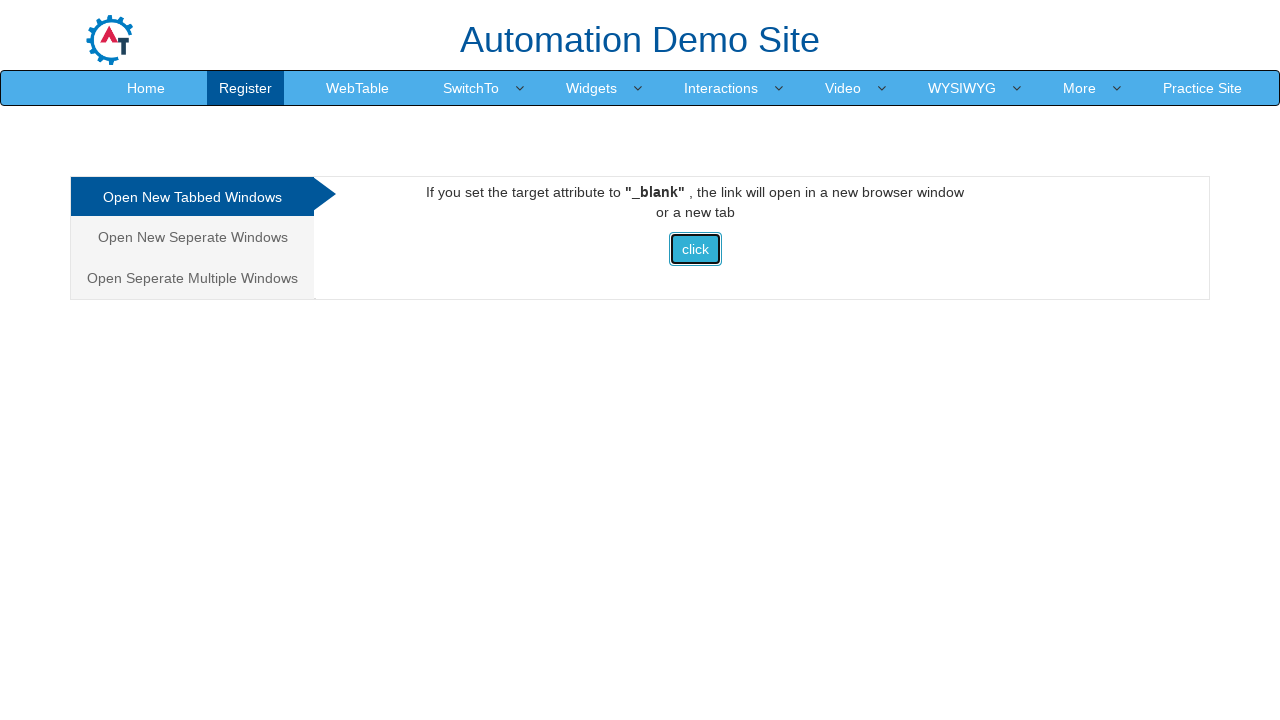

Waited 2 seconds for new page to open
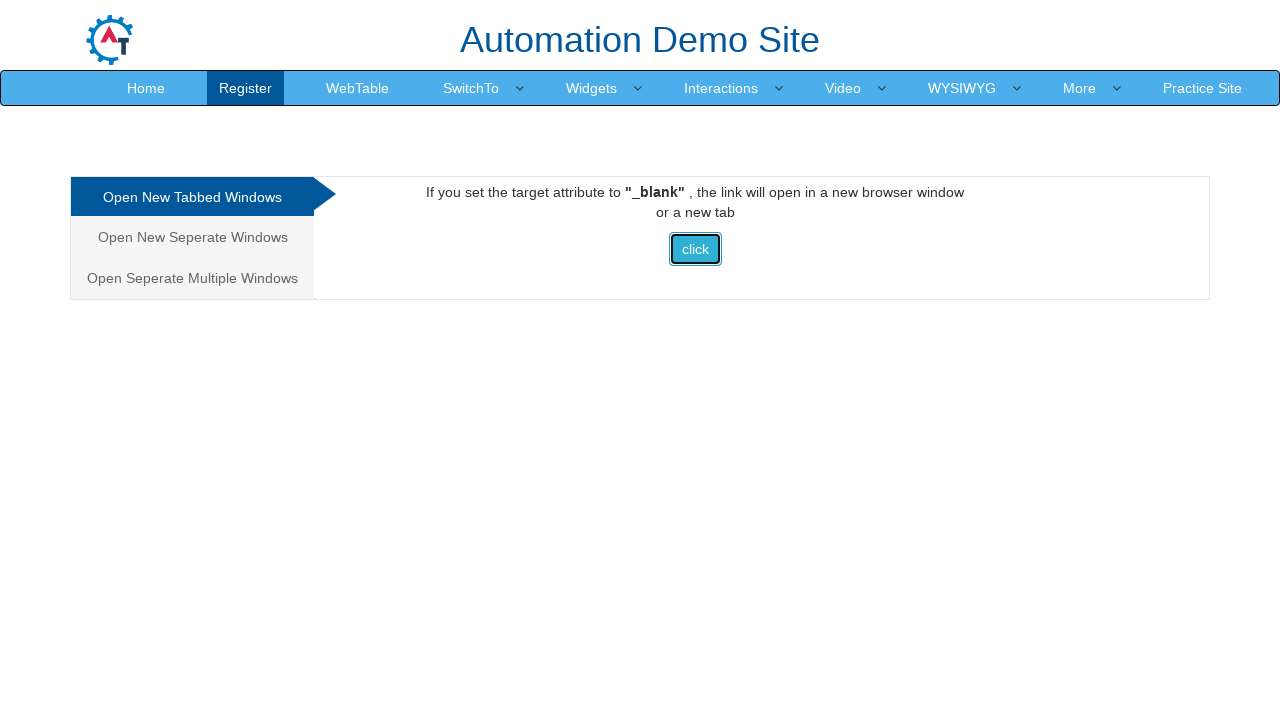

Retrieved all pages from context - total pages: 2
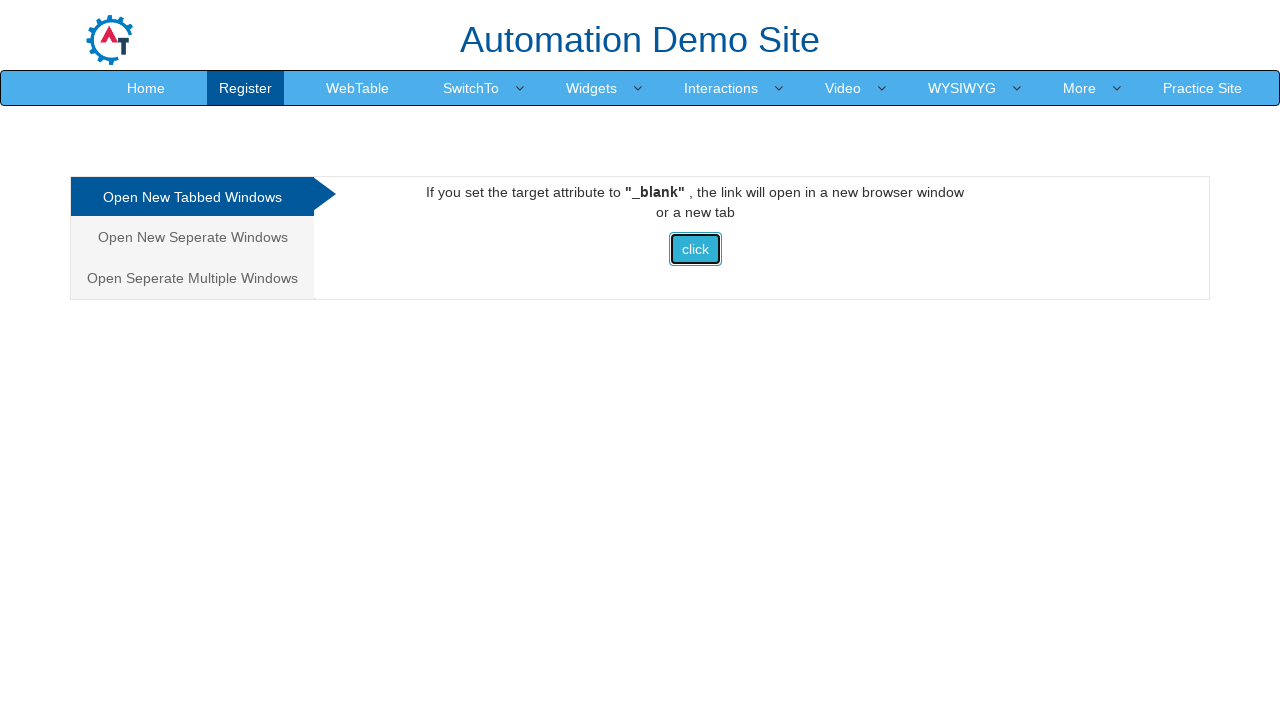

Switched to new page (second page in context)
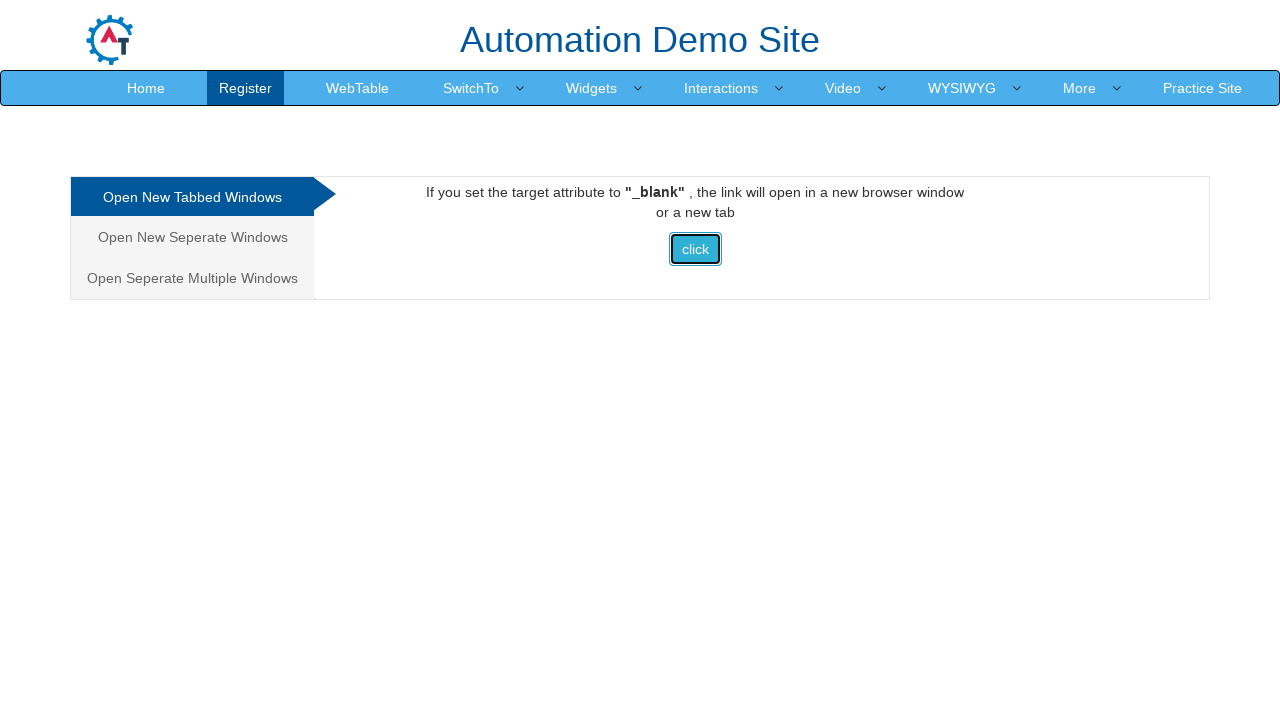

New page loaded successfully
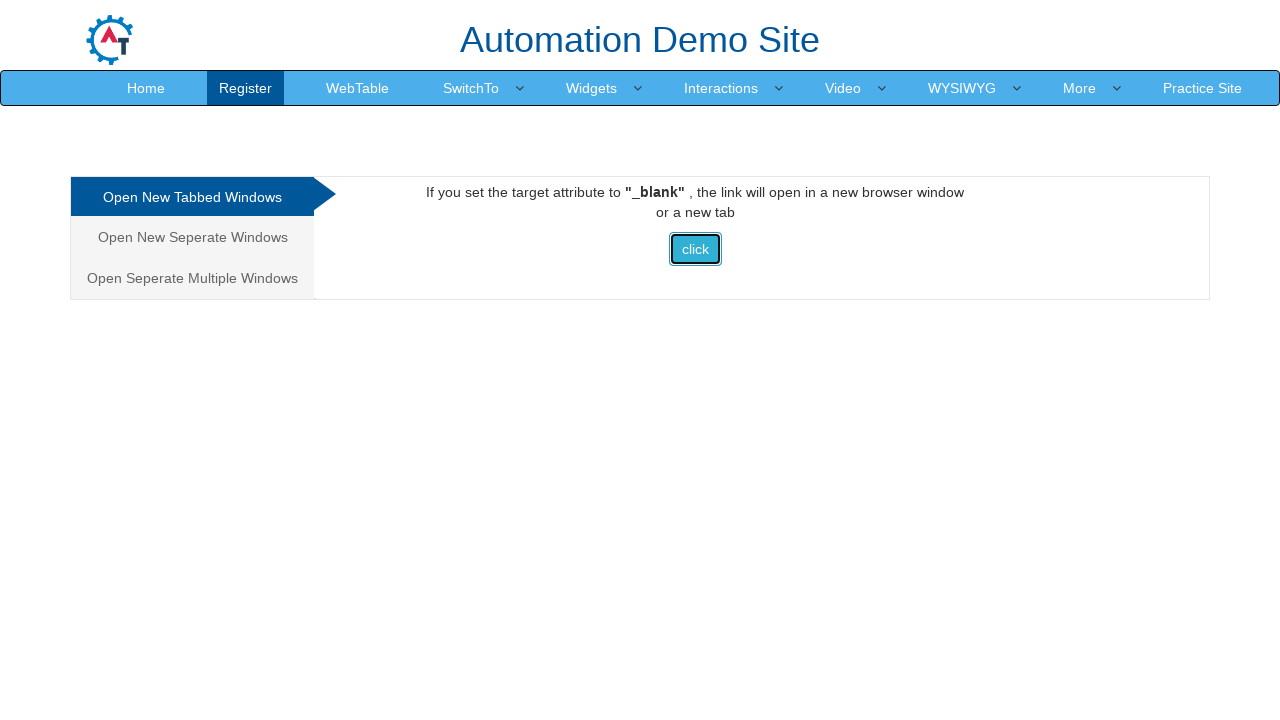

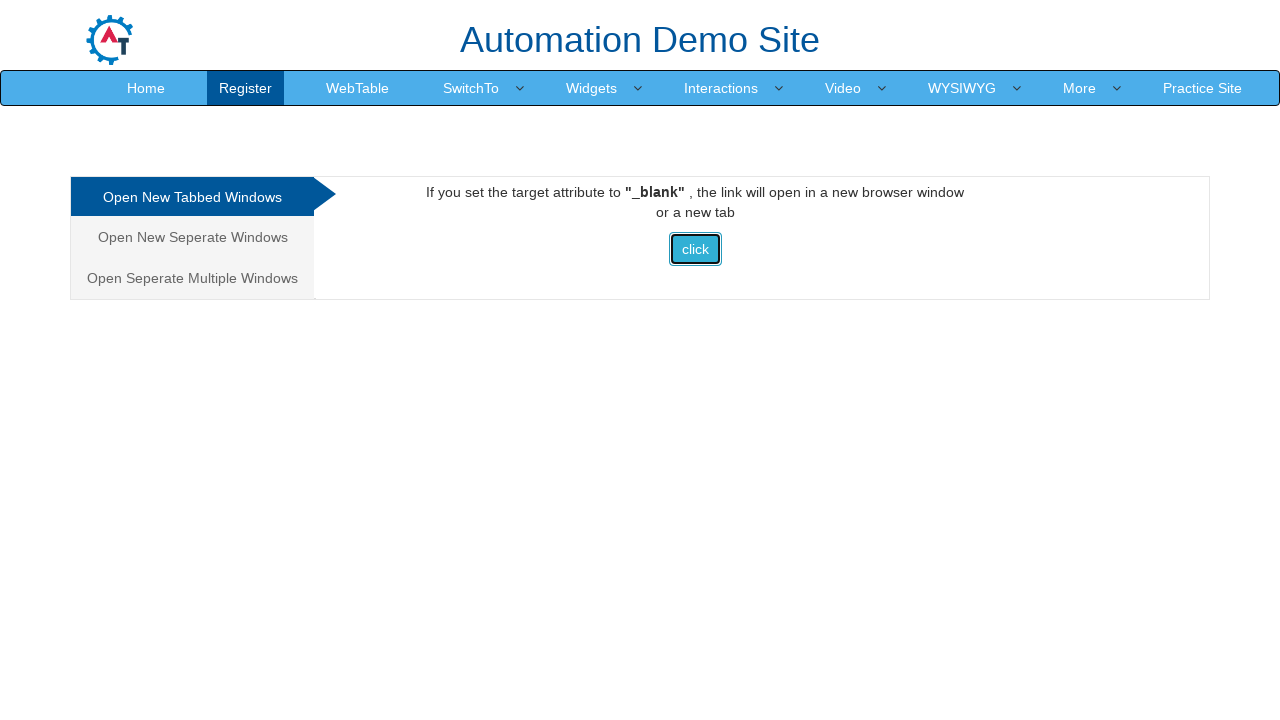